Tests jQuery UI Menu component by switching to the demo iframe, clicking through nested menu items (Music, Jazz, Modern), and performing hover actions on the menu hierarchy.

Starting URL: https://jqueryui.com/menu/

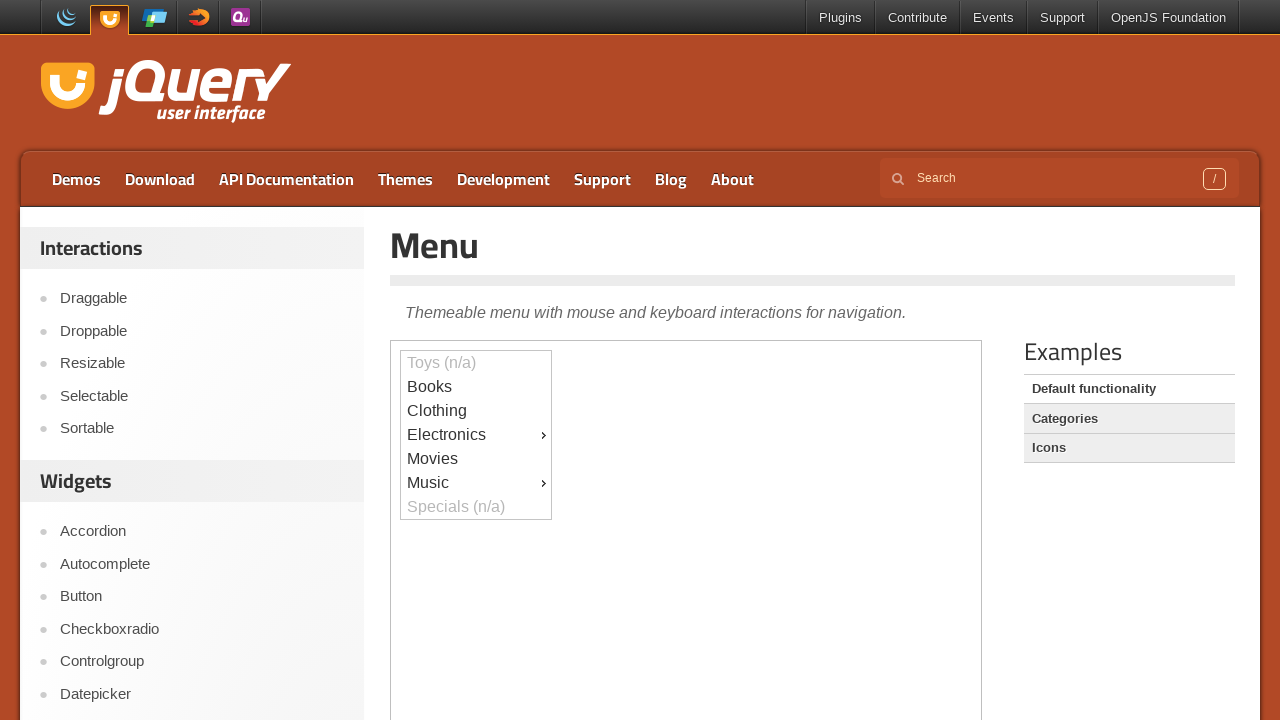

Located demo iframe
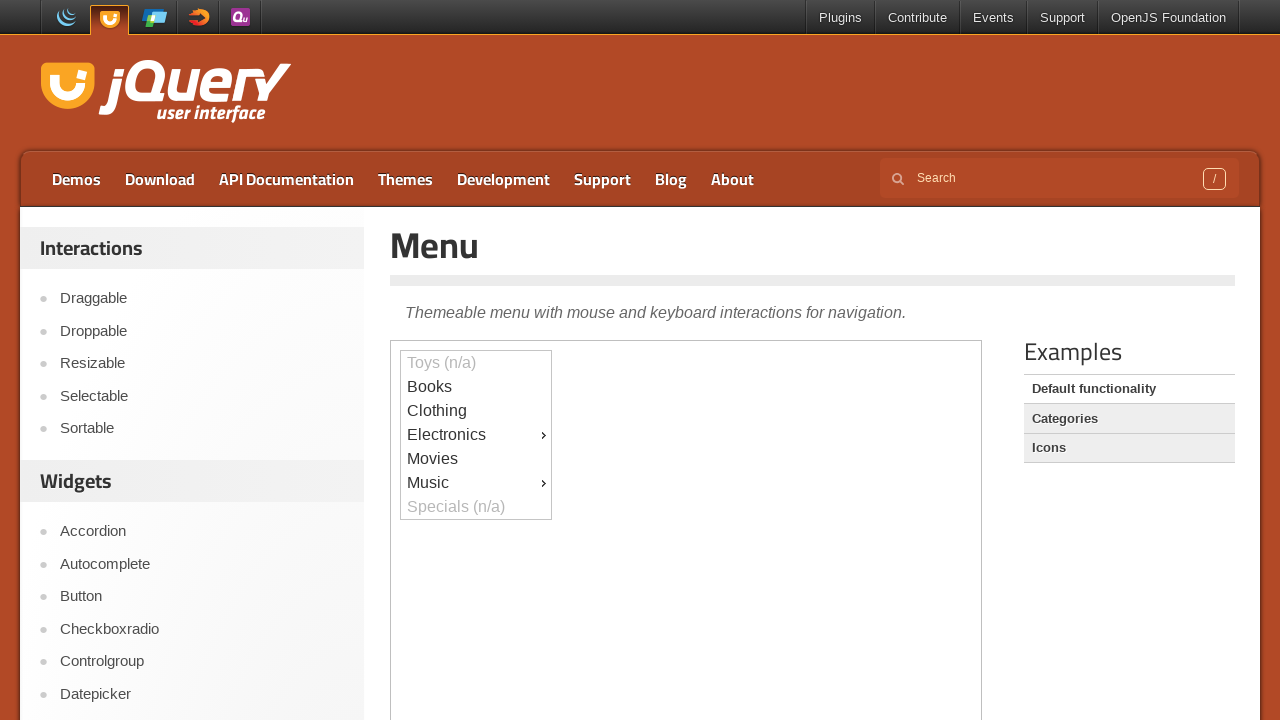

Clicked on Music menu item at (476, 483) on iframe.demo-frame >> nth=0 >> internal:control=enter-frame >> #ui-id-9
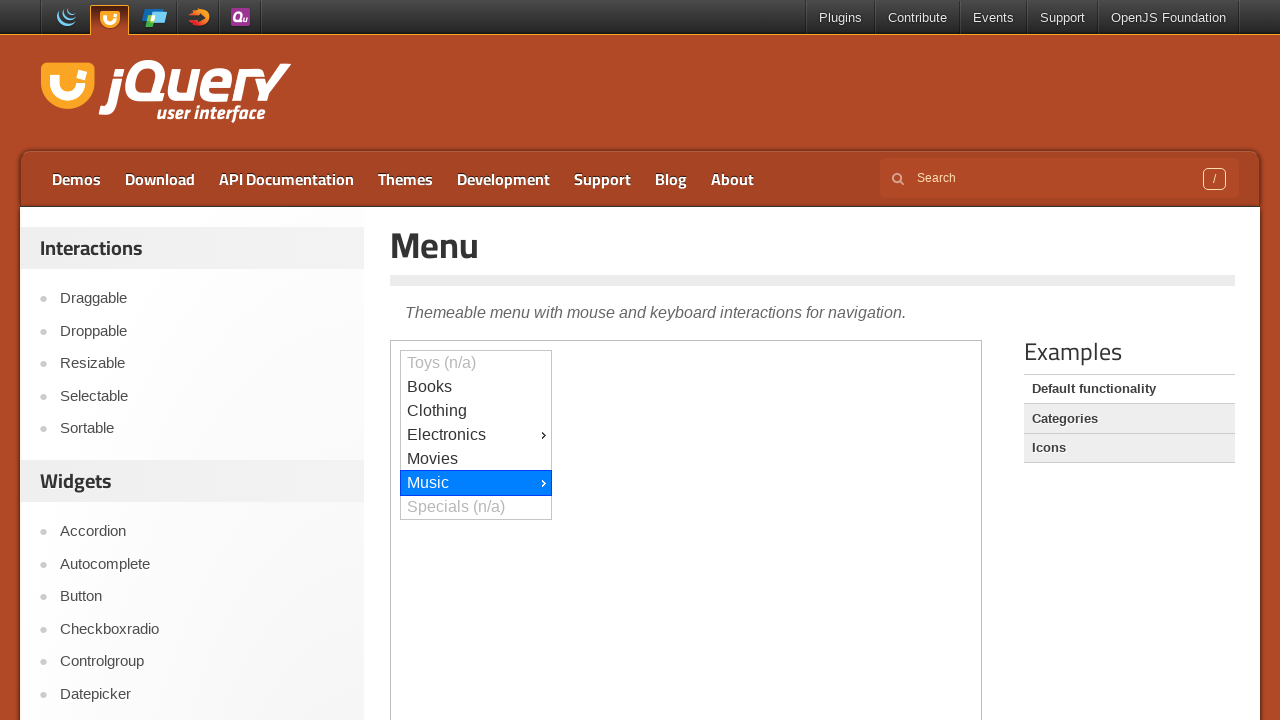

Waited 500ms for Music submenu to appear
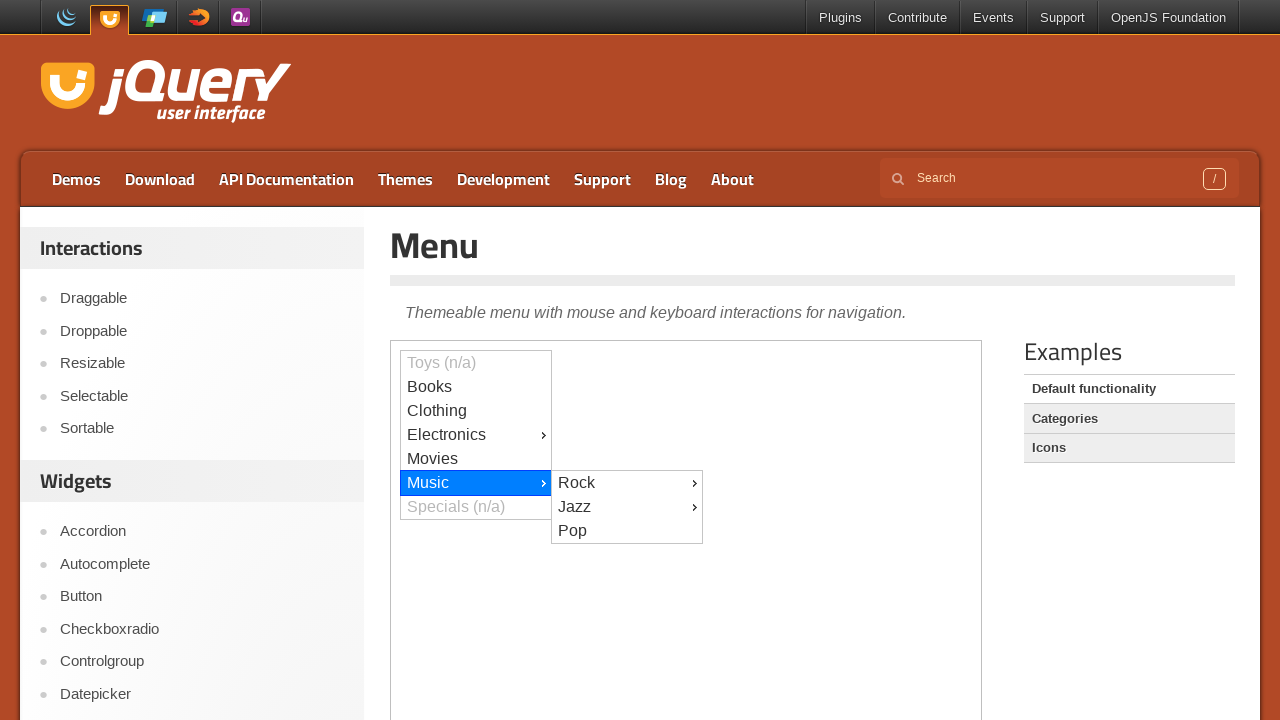

Clicked on Jazz submenu item at (627, 507) on iframe.demo-frame >> nth=0 >> internal:control=enter-frame >> #ui-id-13
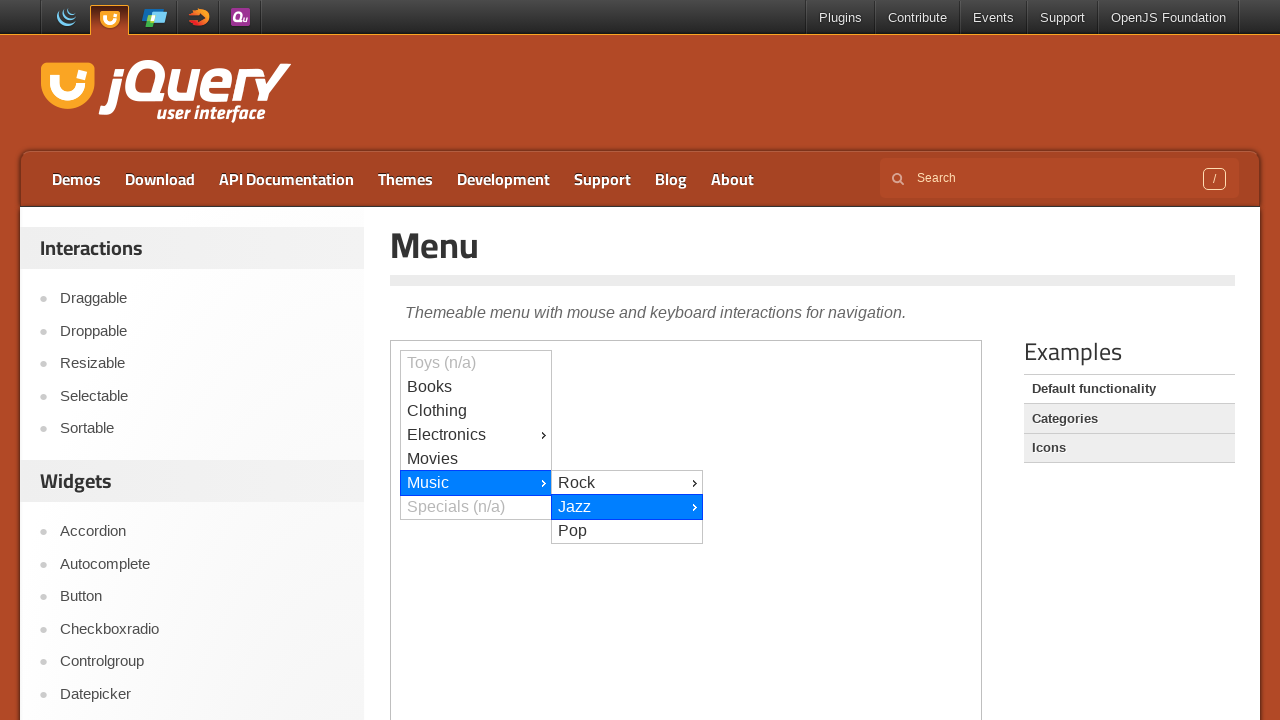

Waited 500ms for Jazz submenu to appear
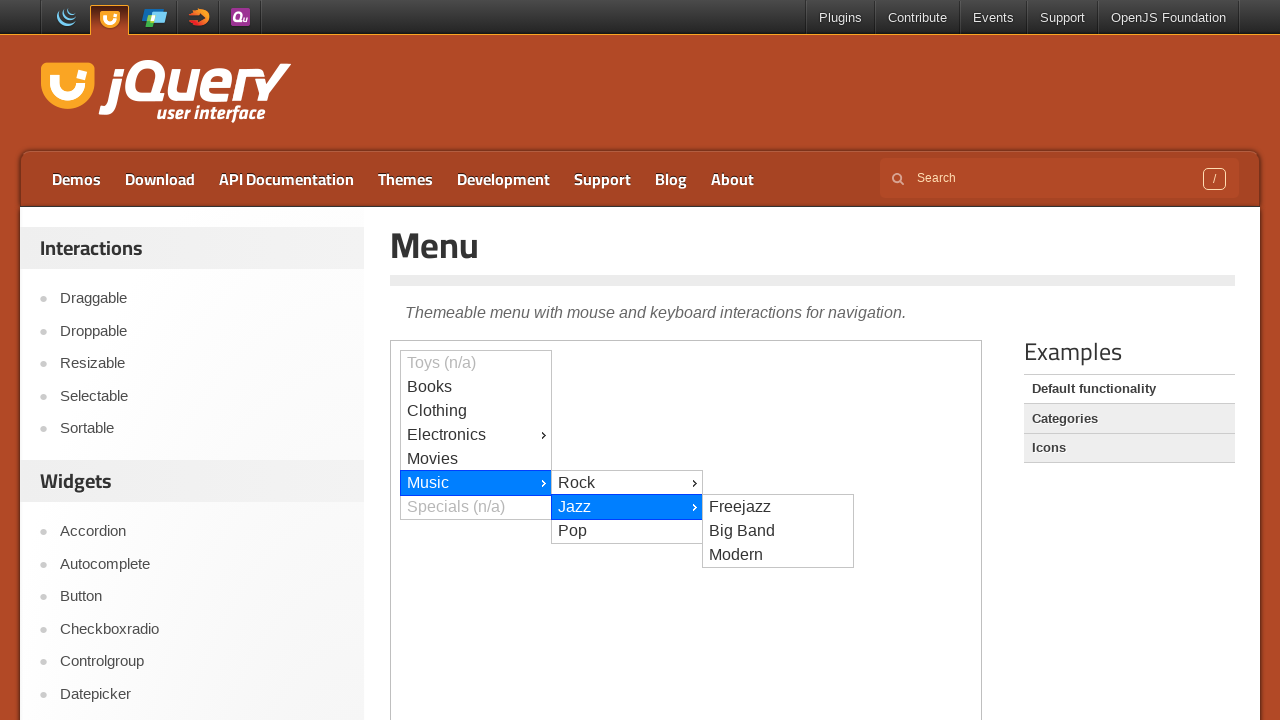

Clicked on Modern submenu item at (778, 555) on iframe.demo-frame >> nth=0 >> internal:control=enter-frame >> #ui-id-16
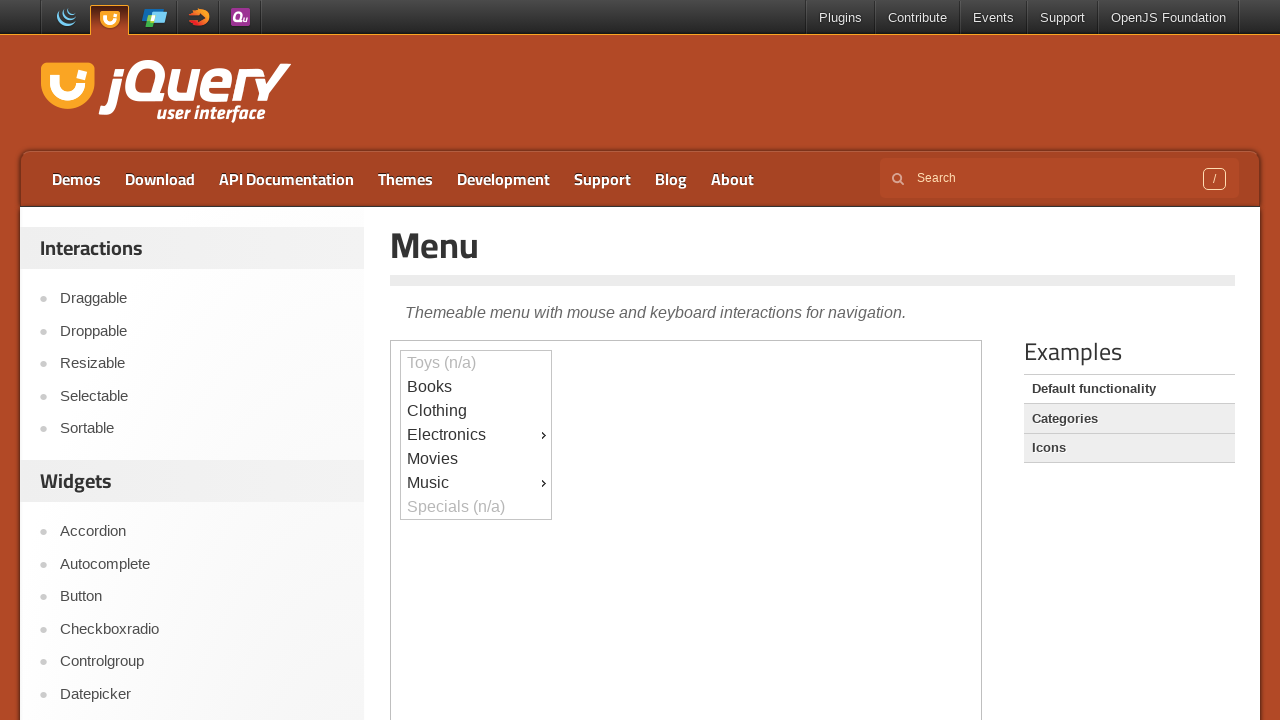

Waited 500ms for Modern submenu action to complete
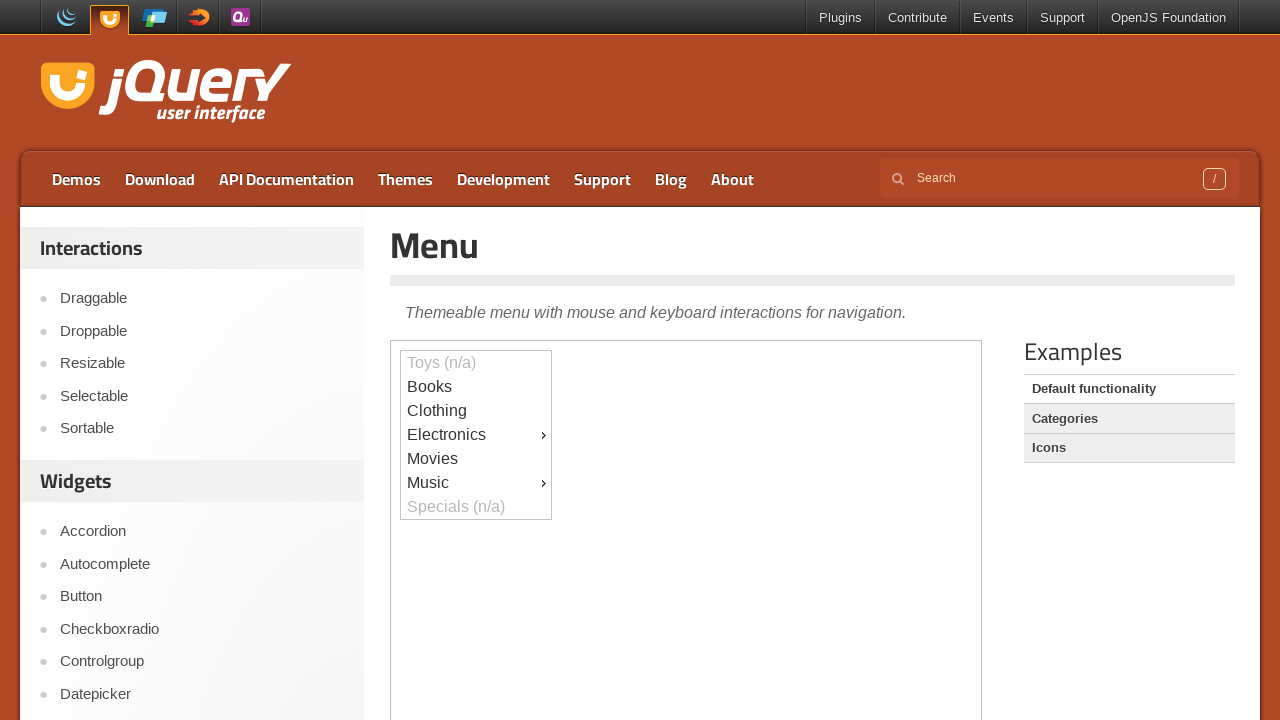

Hovered over Music menu item at (476, 483) on iframe.demo-frame >> nth=0 >> internal:control=enter-frame >> #ui-id-9
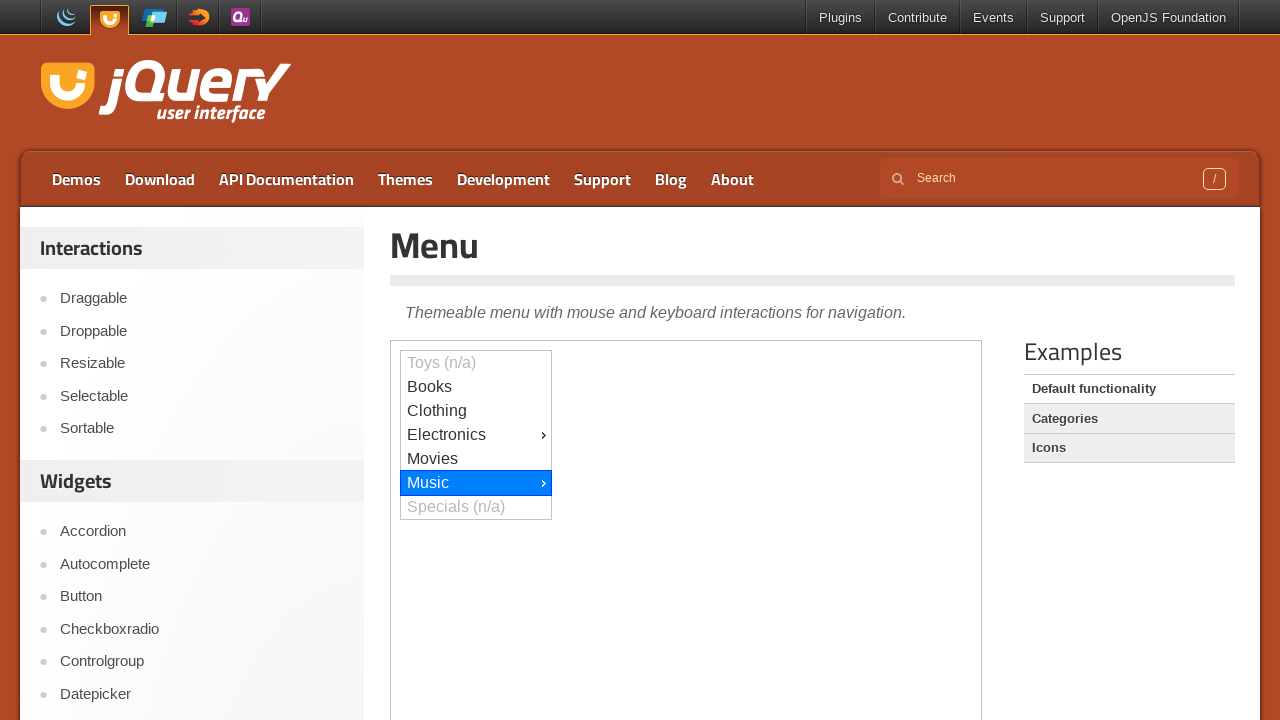

Waited 300ms after hovering Music
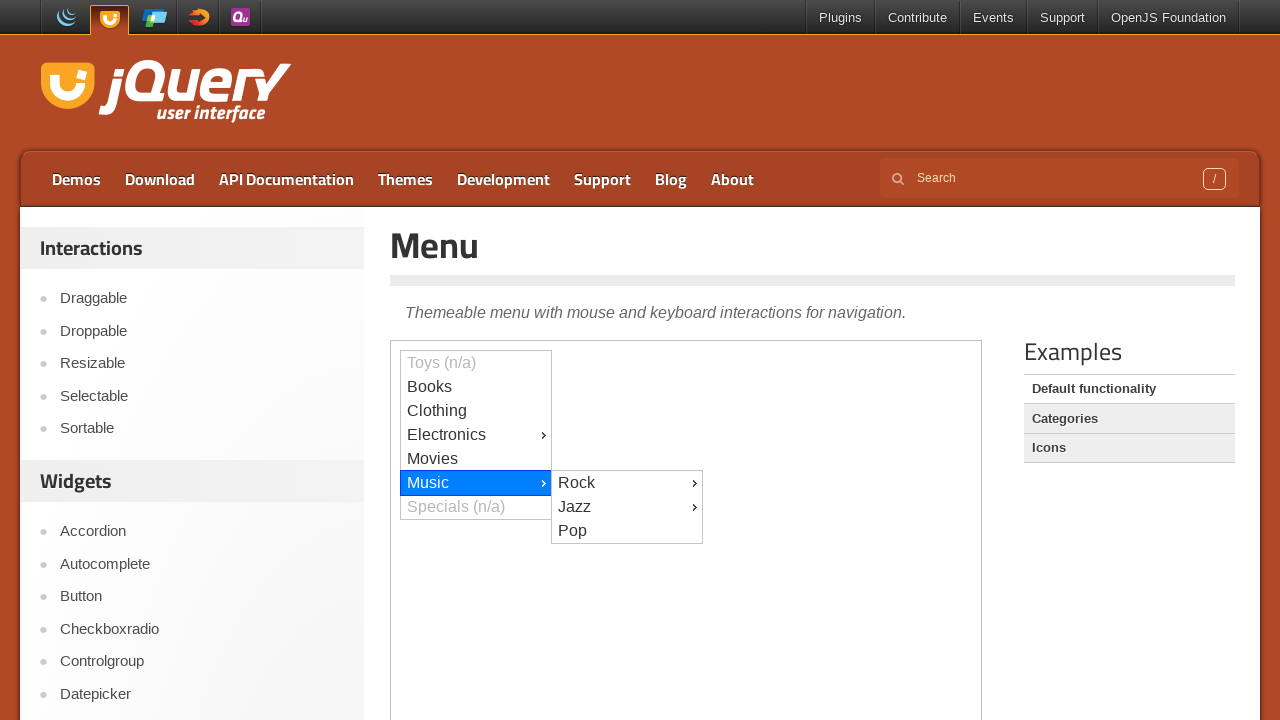

Hovered over Jazz submenu item at (627, 507) on iframe.demo-frame >> nth=0 >> internal:control=enter-frame >> #ui-id-13
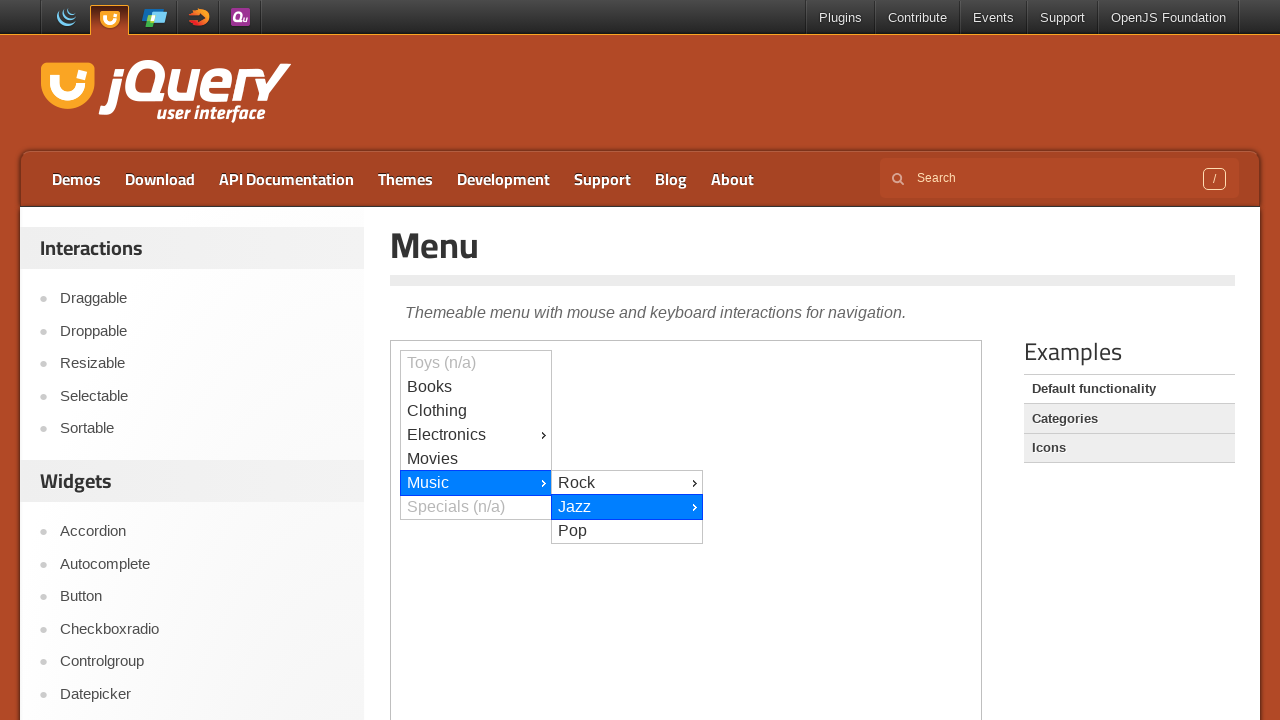

Waited 300ms after hovering Jazz
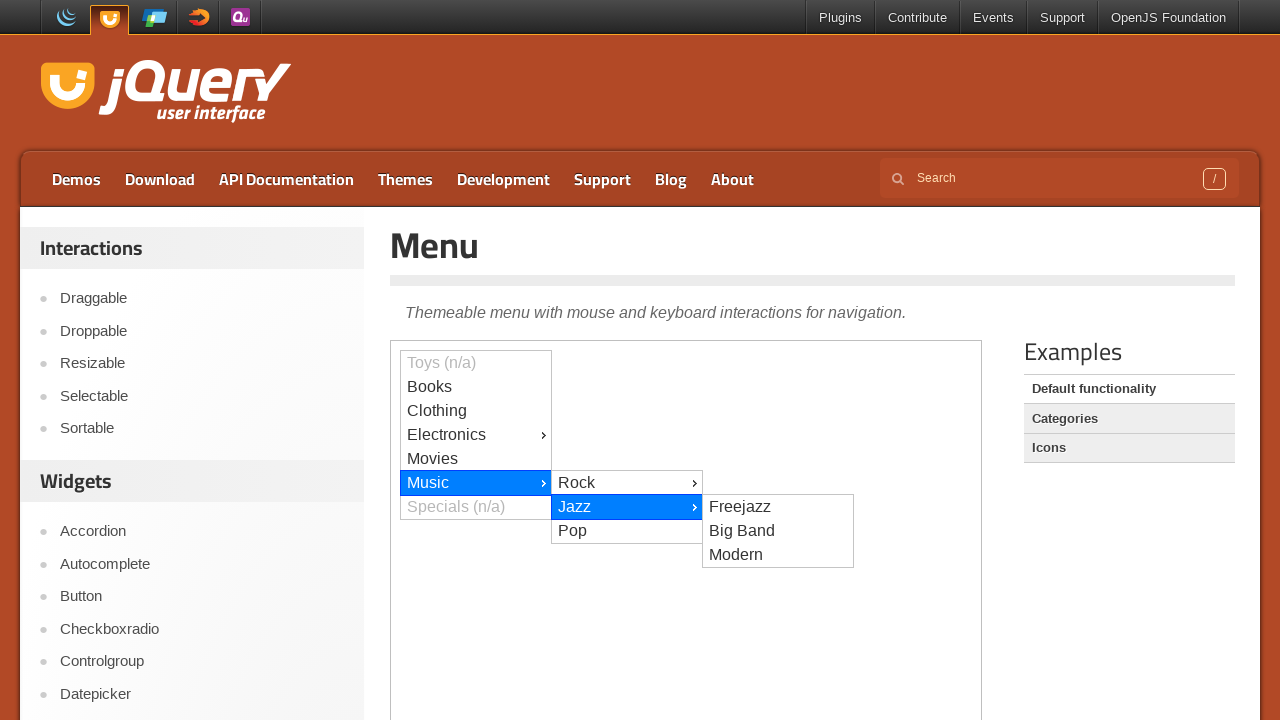

Hovered over Modern submenu item at (778, 555) on iframe.demo-frame >> nth=0 >> internal:control=enter-frame >> #ui-id-16
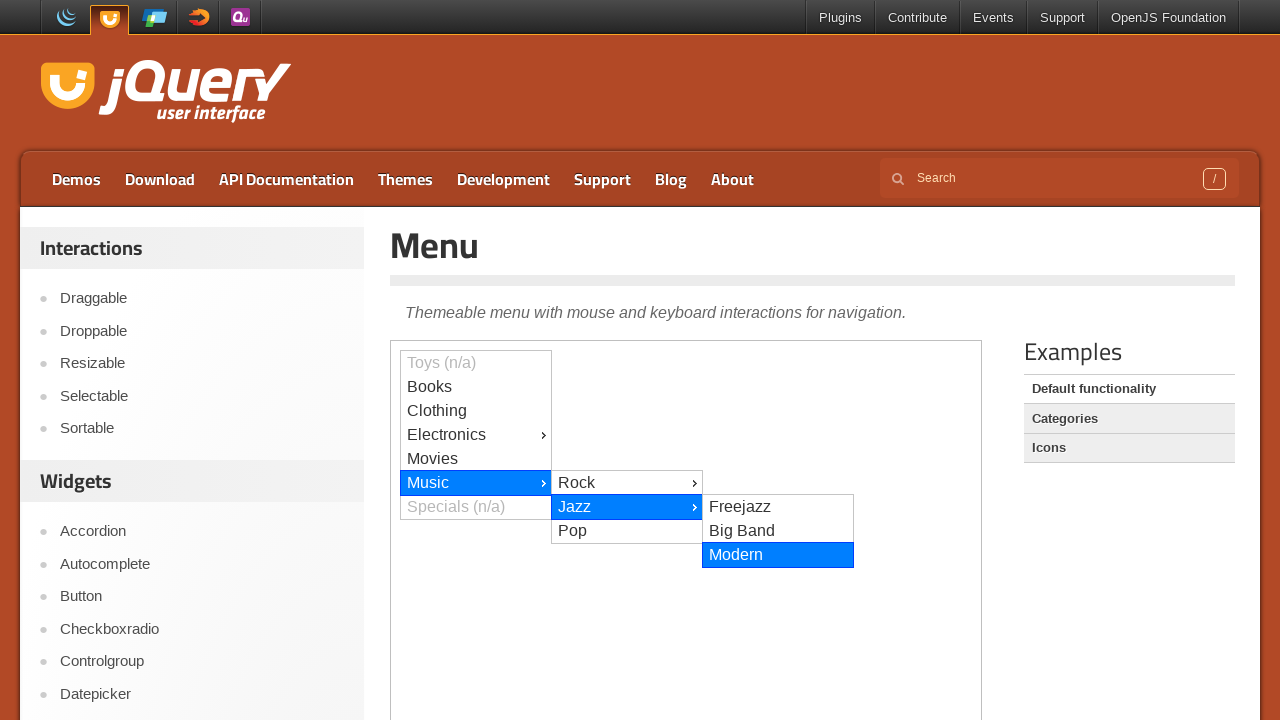

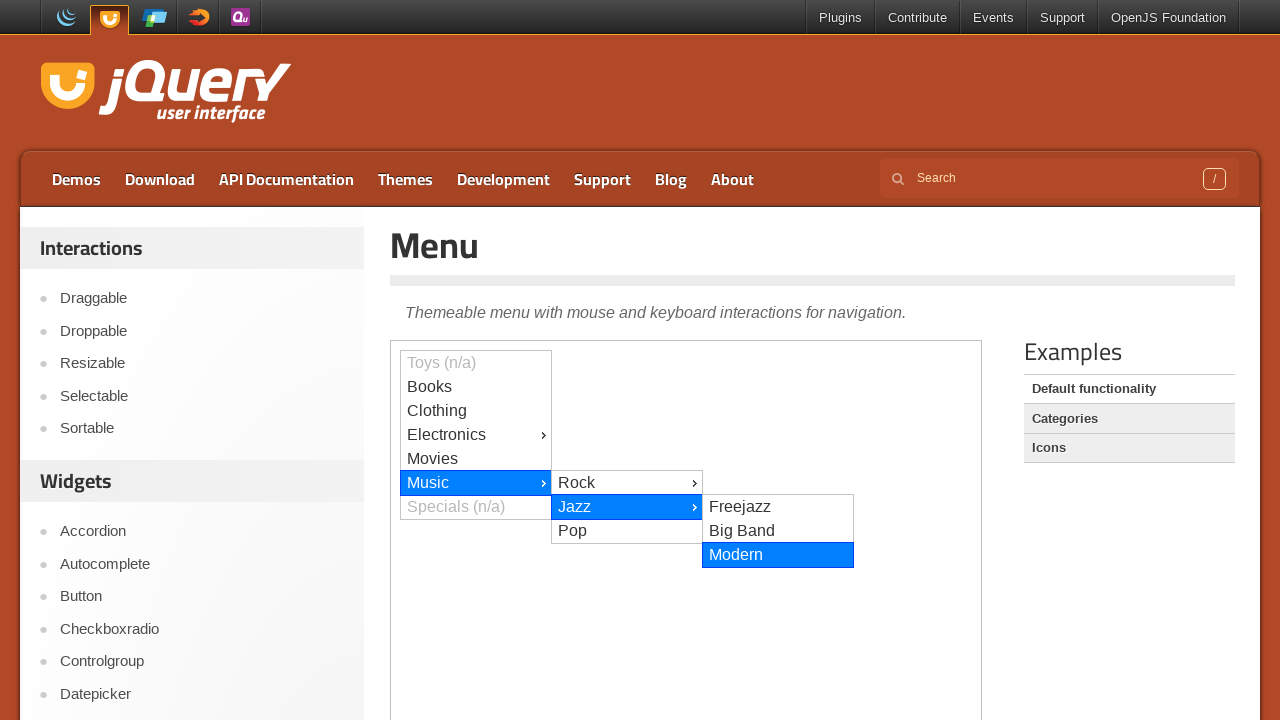